Tests alert handling functionality by triggering different types of alerts and interacting with them (accepting and dismissing)

Starting URL: https://rahulshettyacademy.com/AutomationPractice/

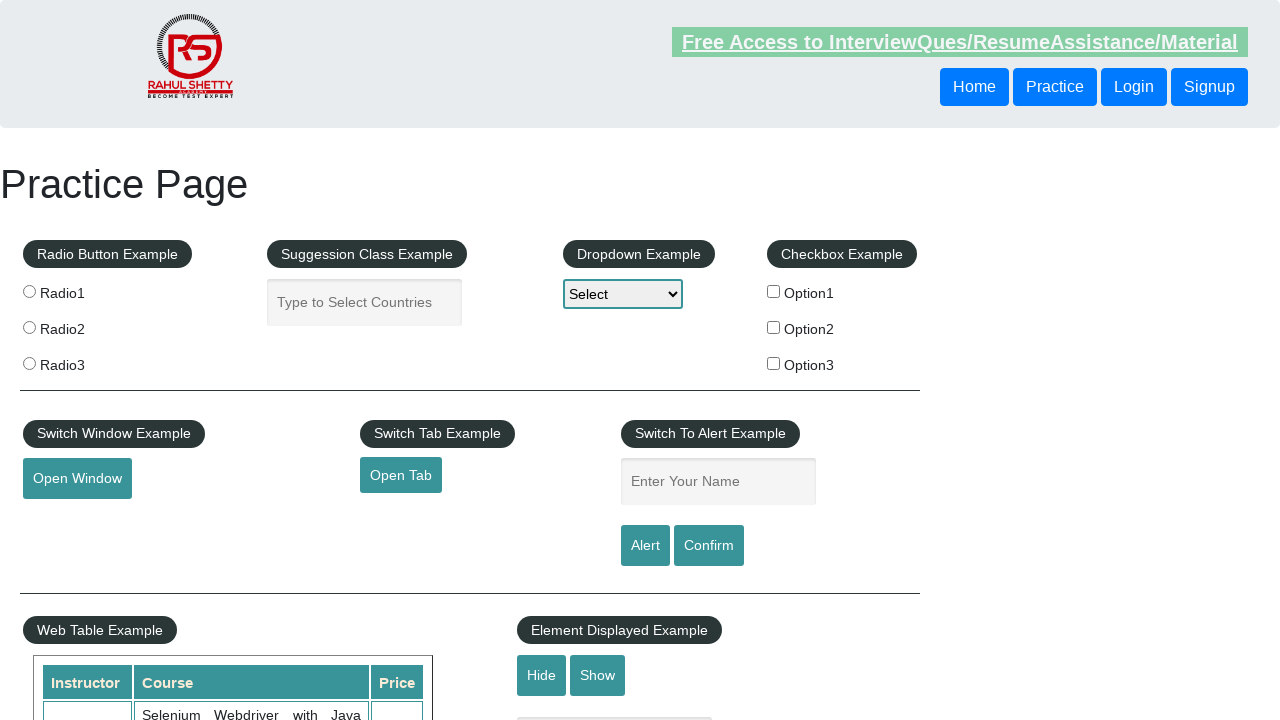

Filled input field with name 'saurav' on input.inputs
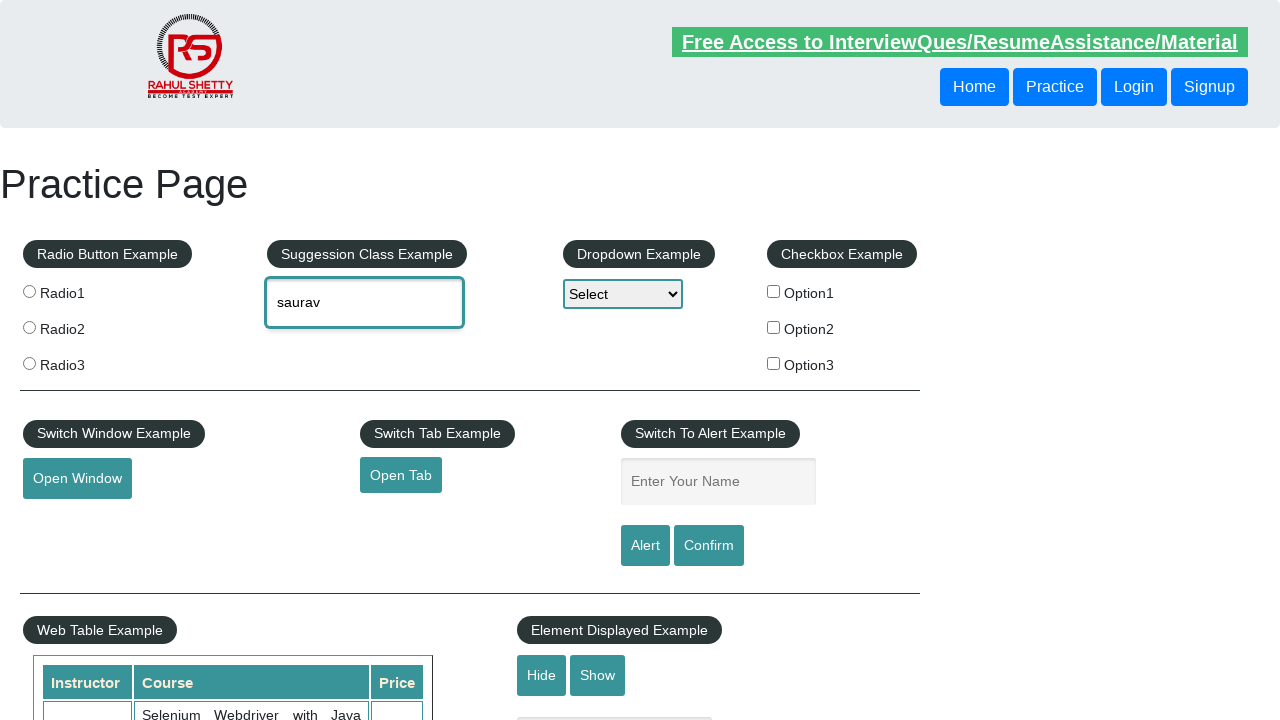

Clicked alert button to trigger alert dialog at (645, 546) on #alertbtn
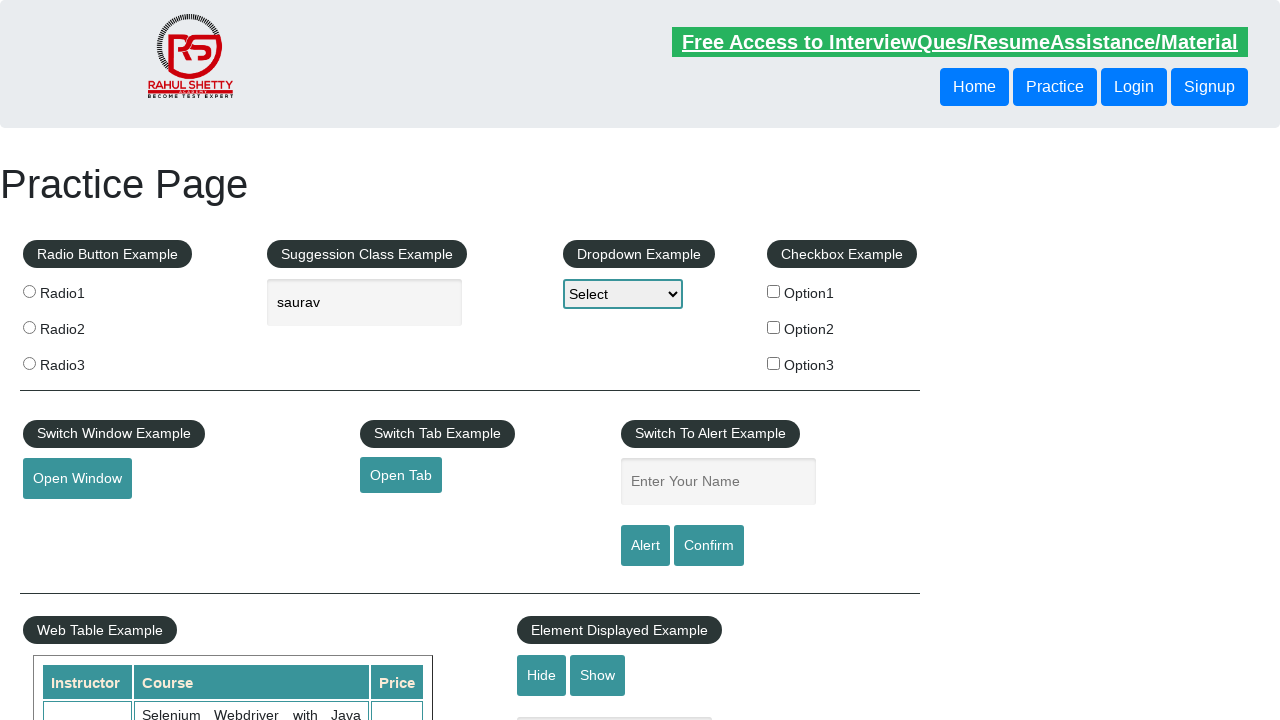

Set up dialog handler to accept alert
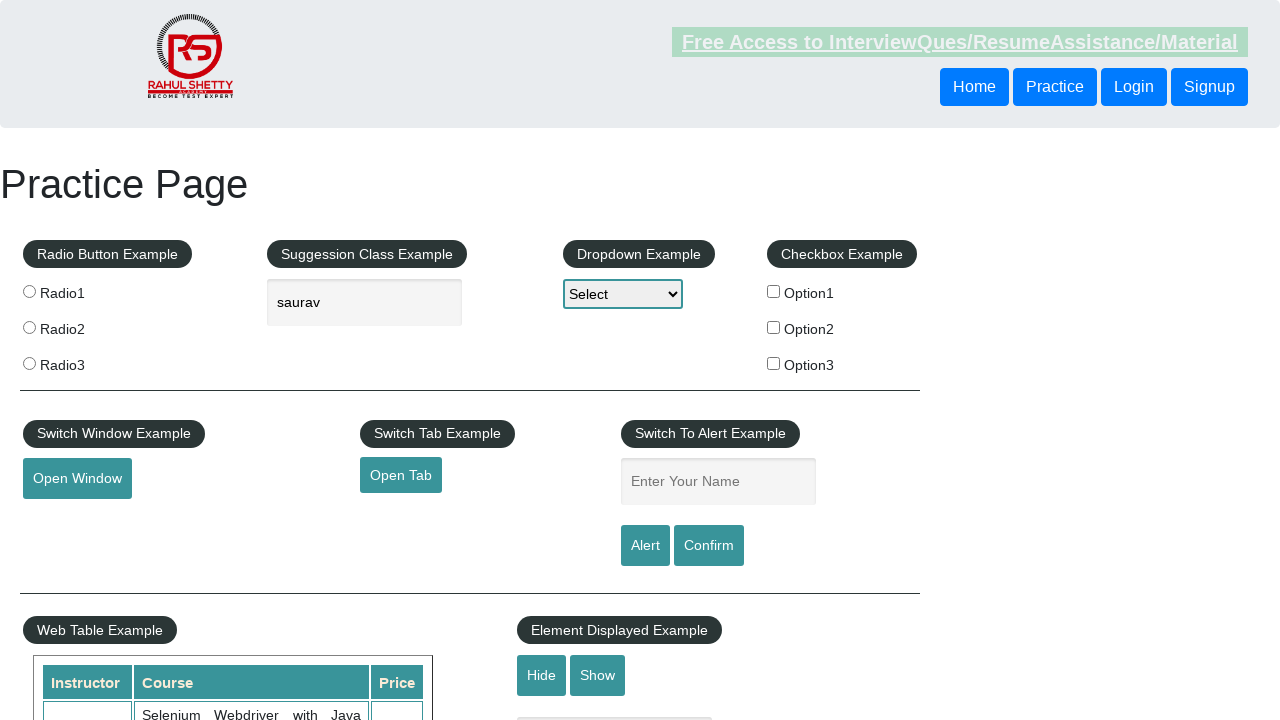

Filled input field with name 'saurav' again for confirm dialog test on input.inputs
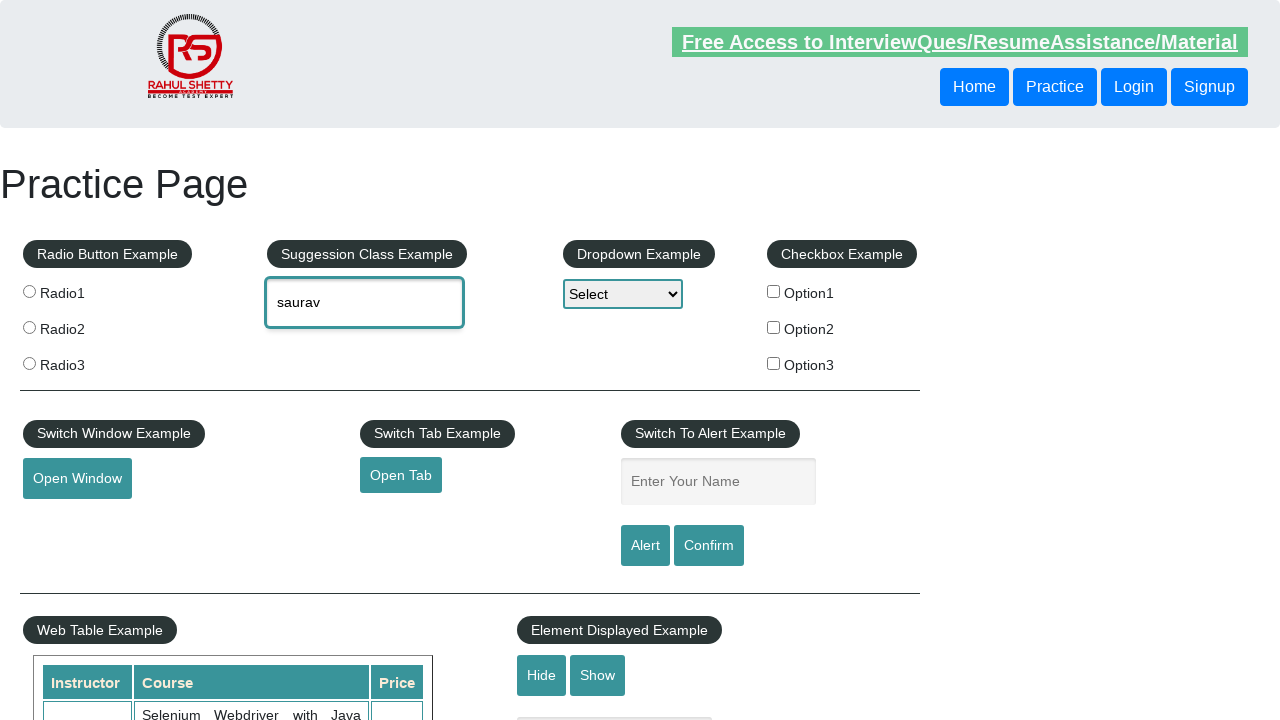

Clicked confirm button to trigger confirm dialog at (709, 546) on #confirmbtn
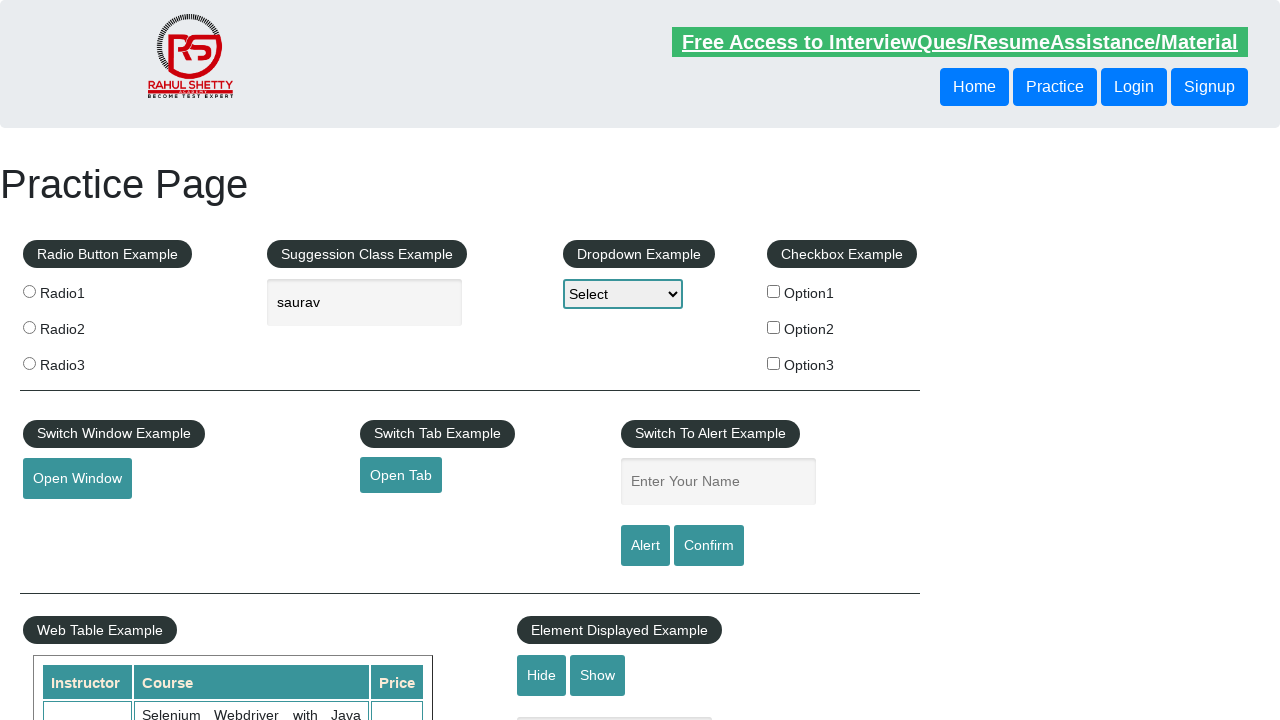

Set up dialog handler to dismiss confirm dialog
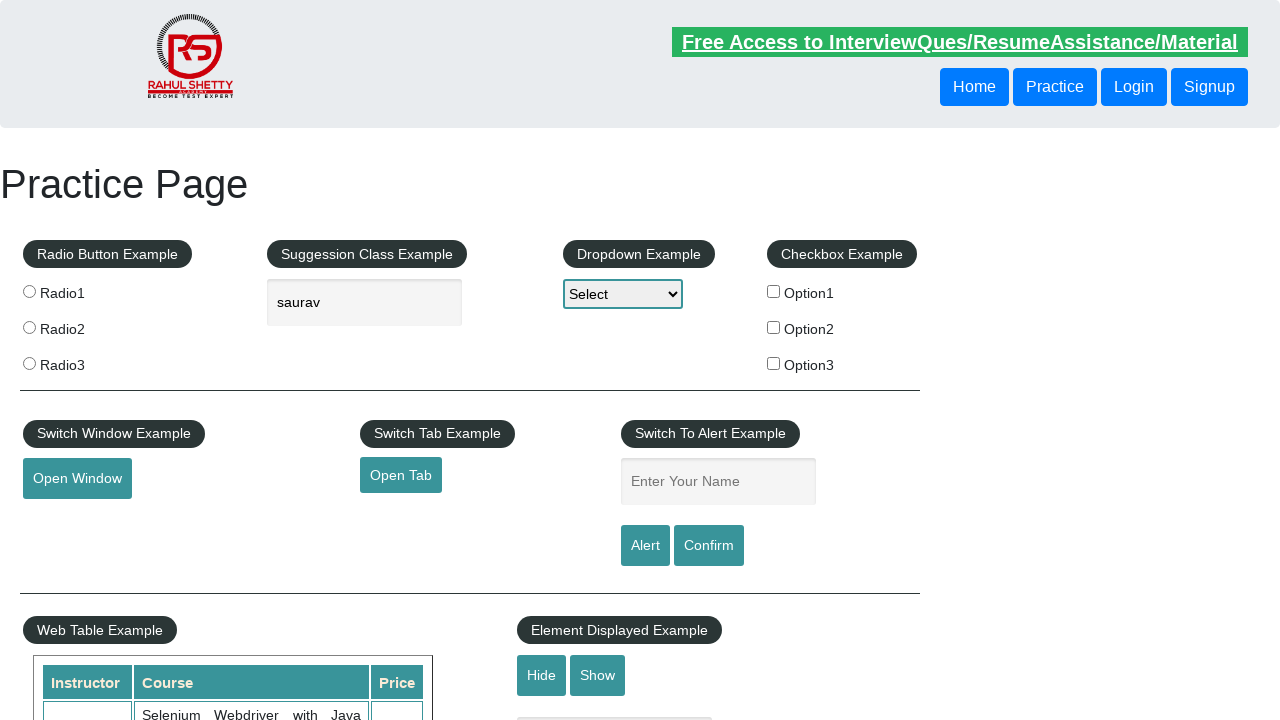

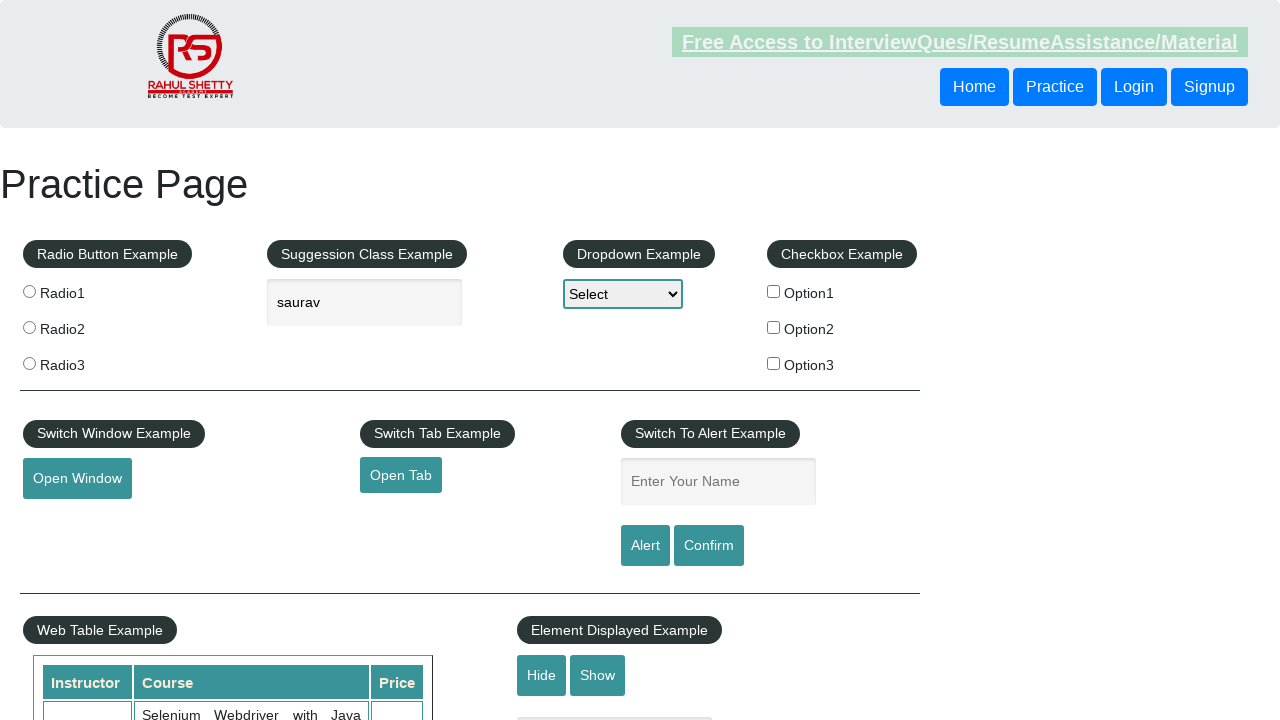